Verifies that 'paragraph 2' element exists on the page

Starting URL: https://kristinek.github.io/site/tasks/locators_different

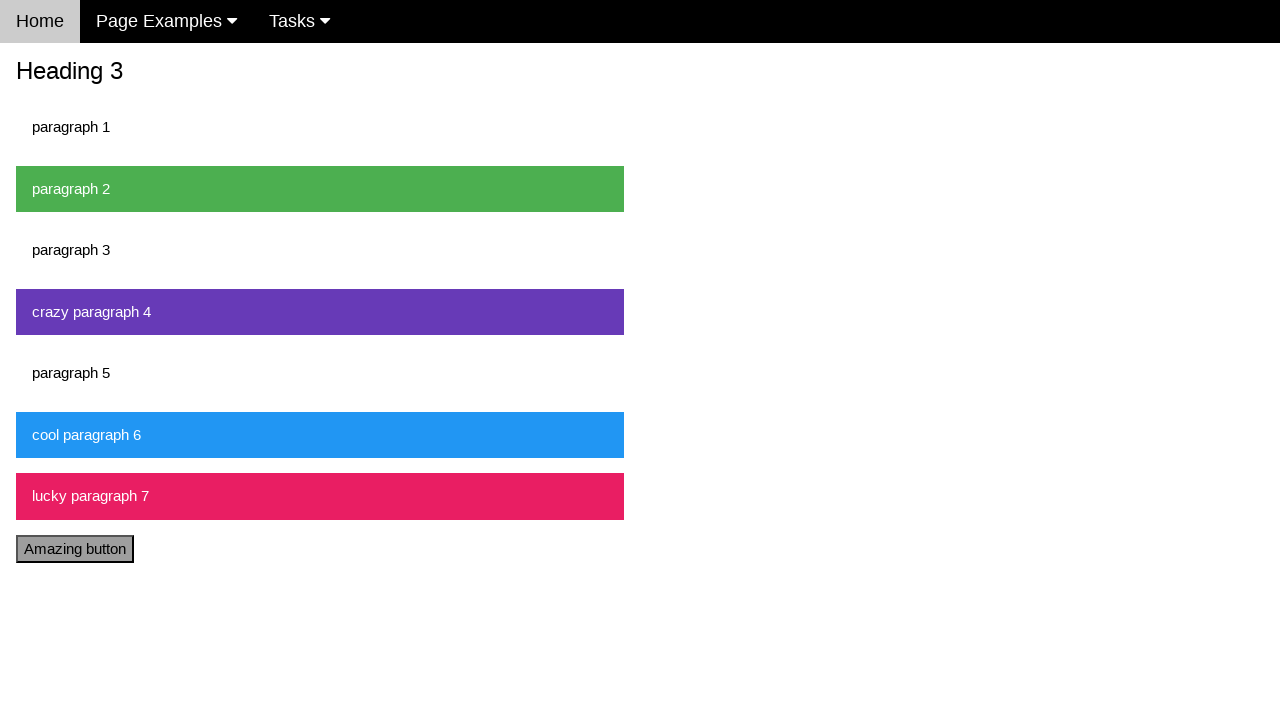

Navigated to locators_different page
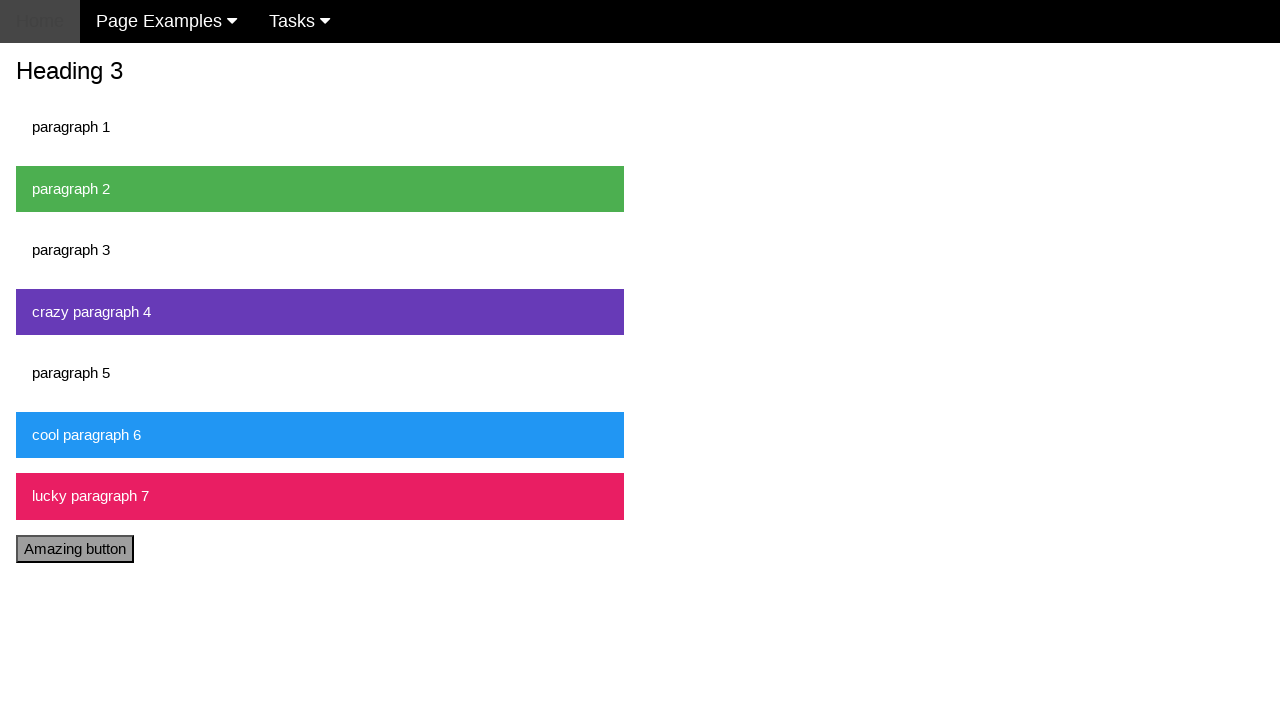

Located paragraph 2 element
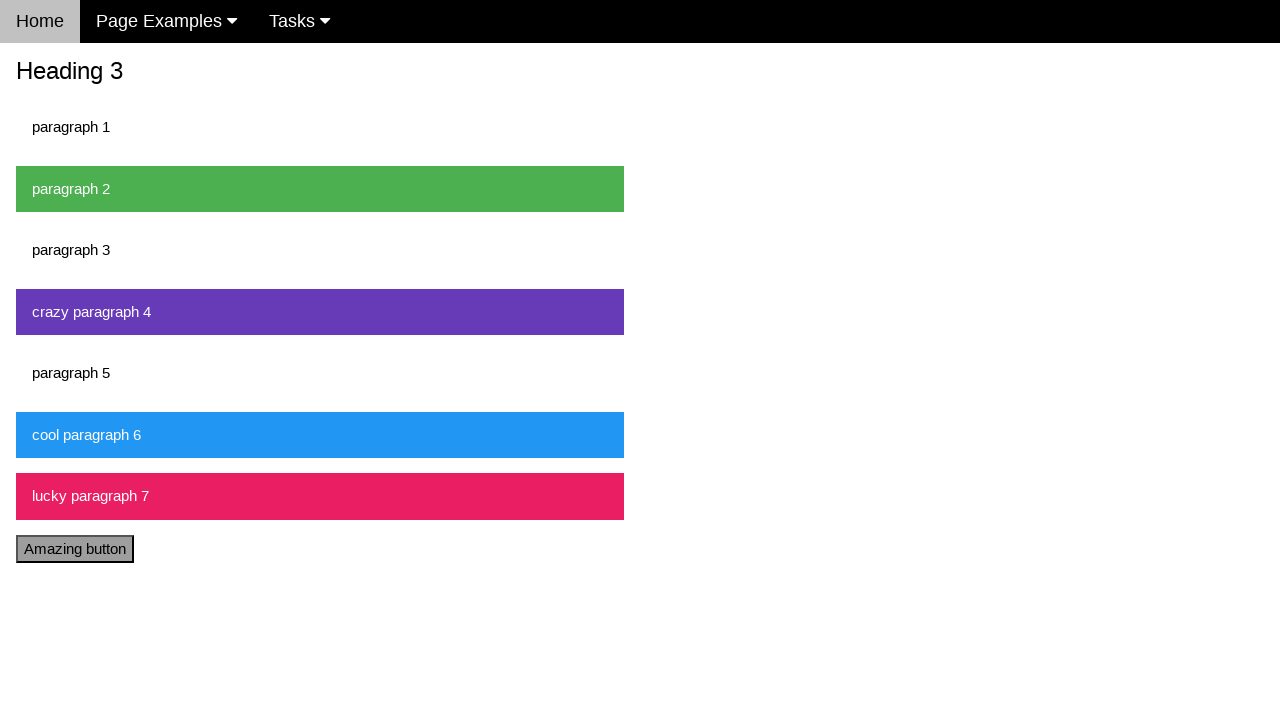

Paragraph 2 element appeared on the page
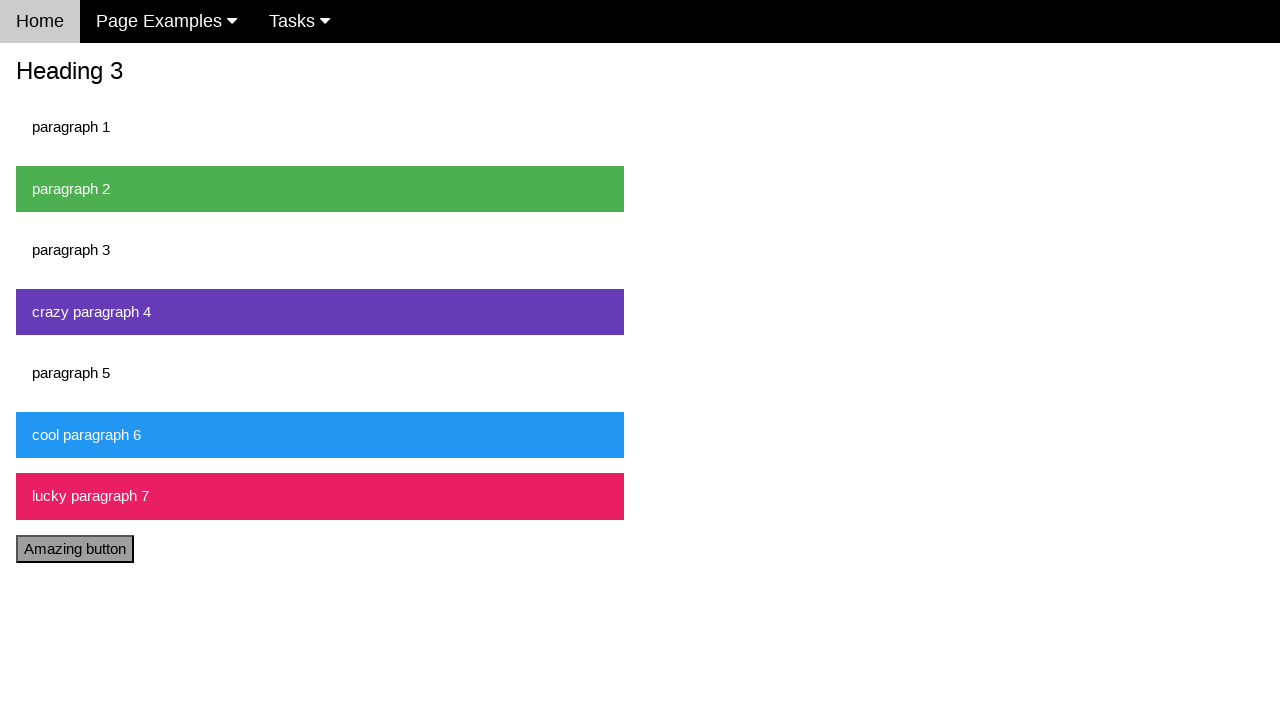

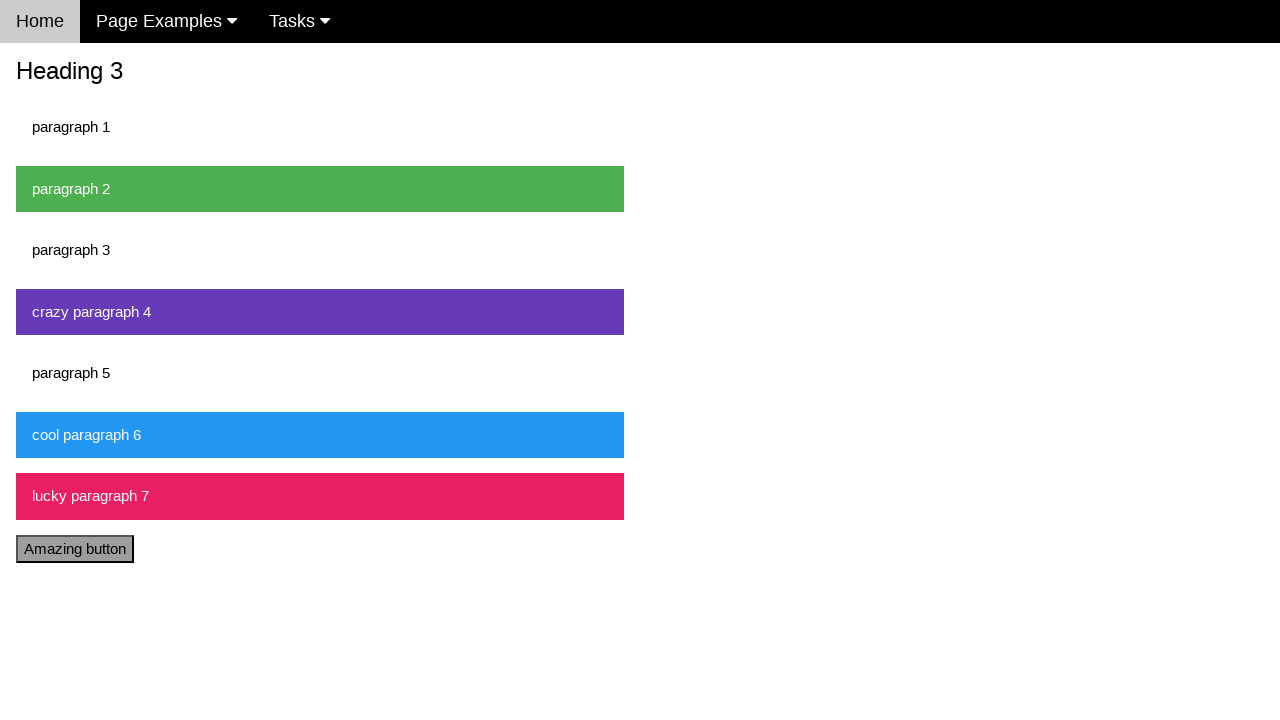